Tests responsive layout of the home page by changing viewport sizes to desktop, tablet, and mobile dimensions

Starting URL: https://mustershop-baiersdorf.de

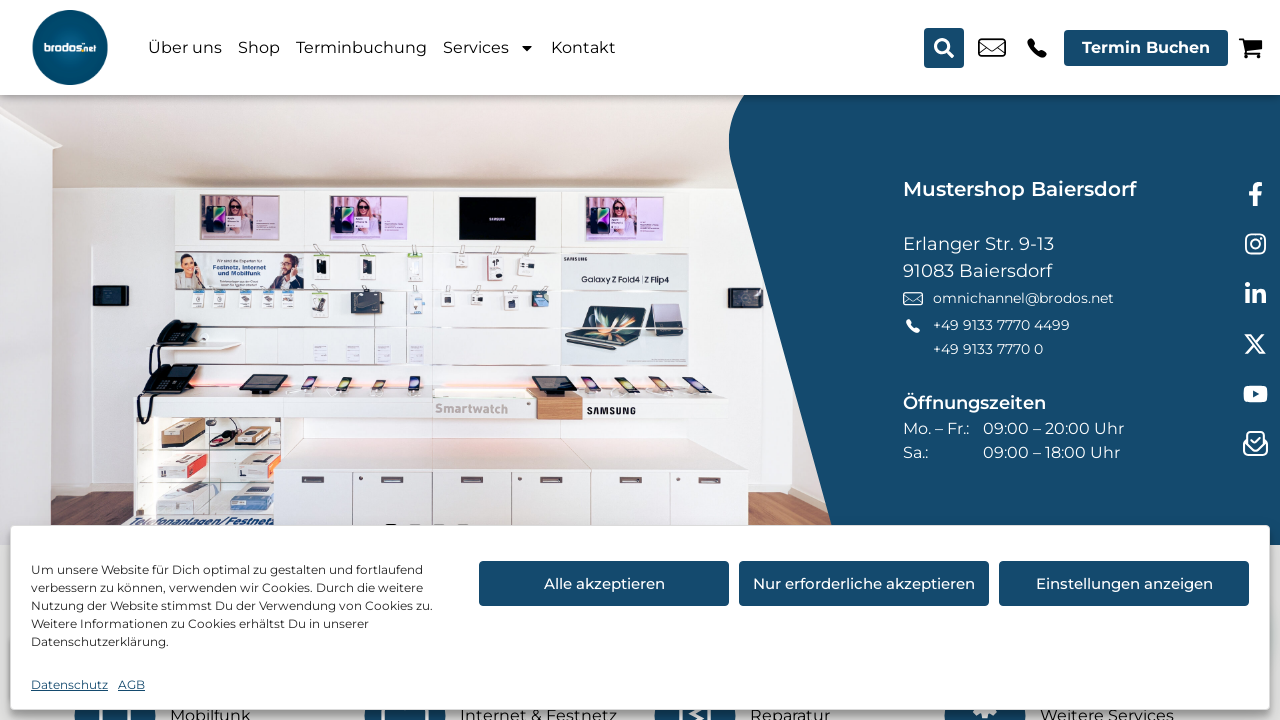

Set viewport to desktop dimensions (1280x800)
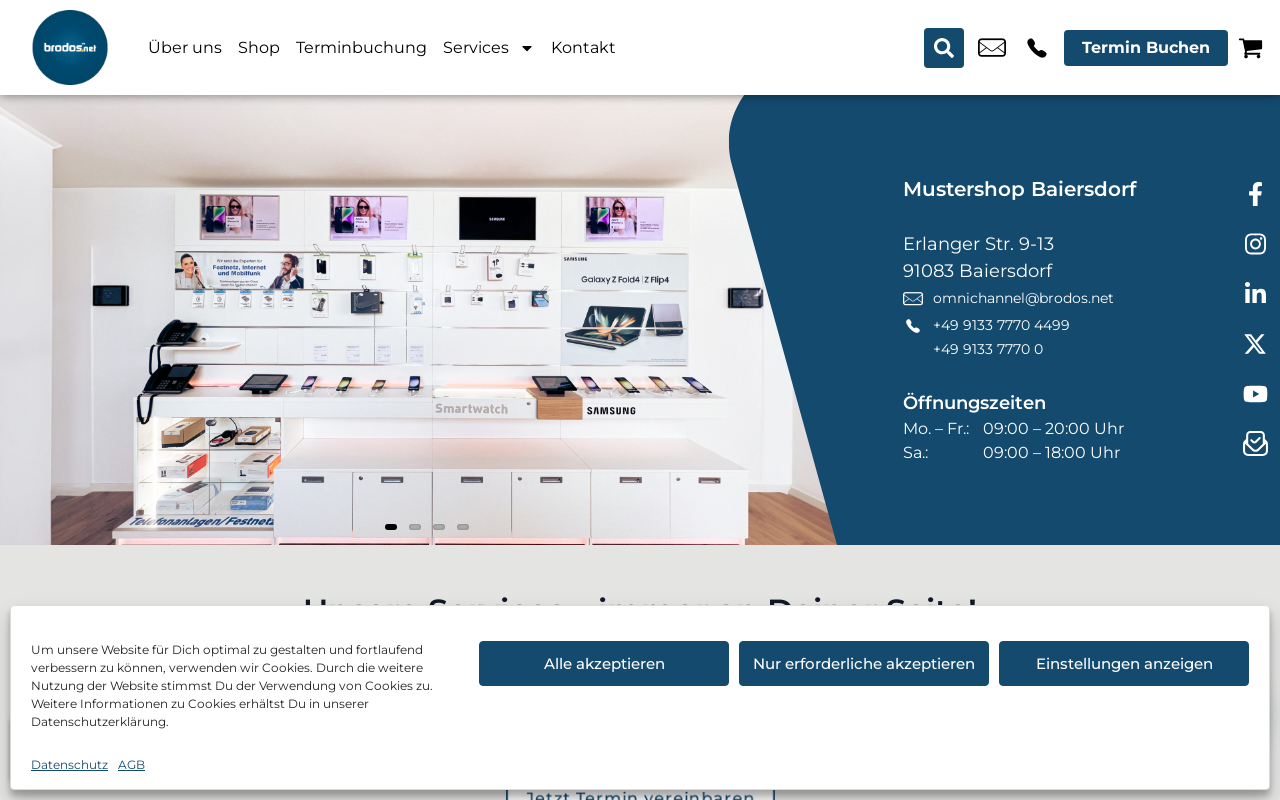

Waited for network idle on desktop viewport
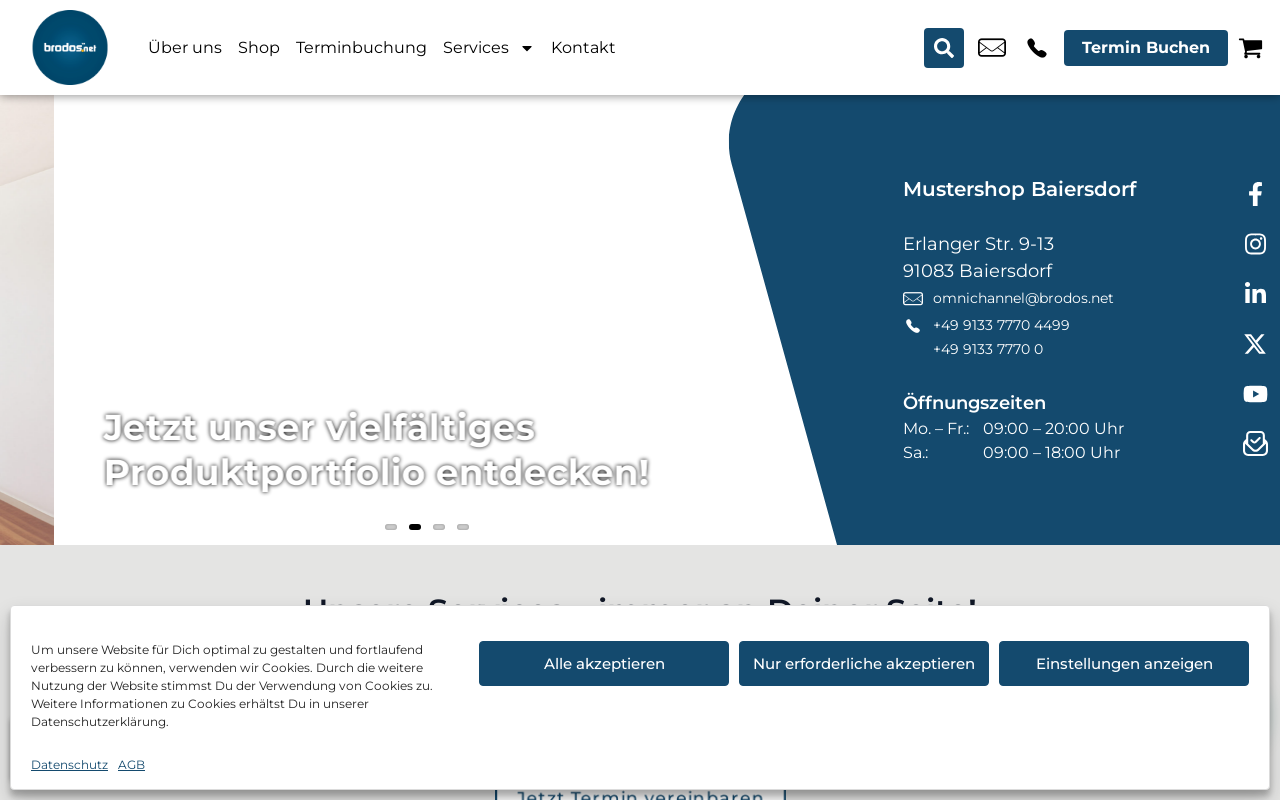

Set viewport to tablet dimensions (768x1024)
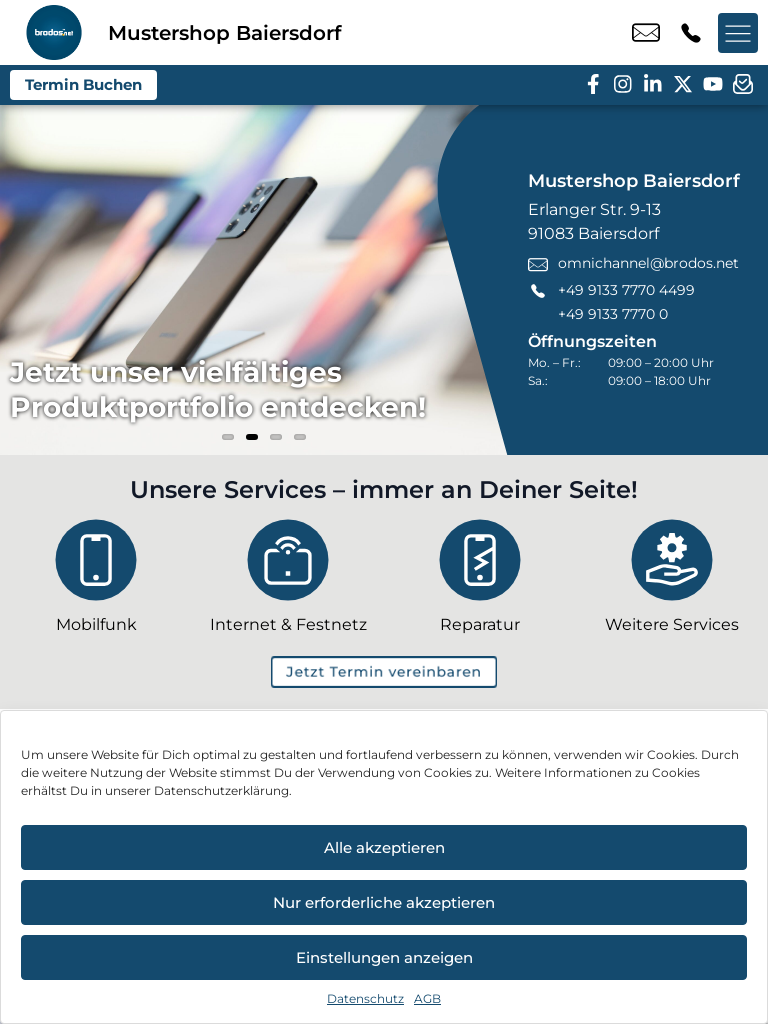

Waited for network idle on tablet viewport
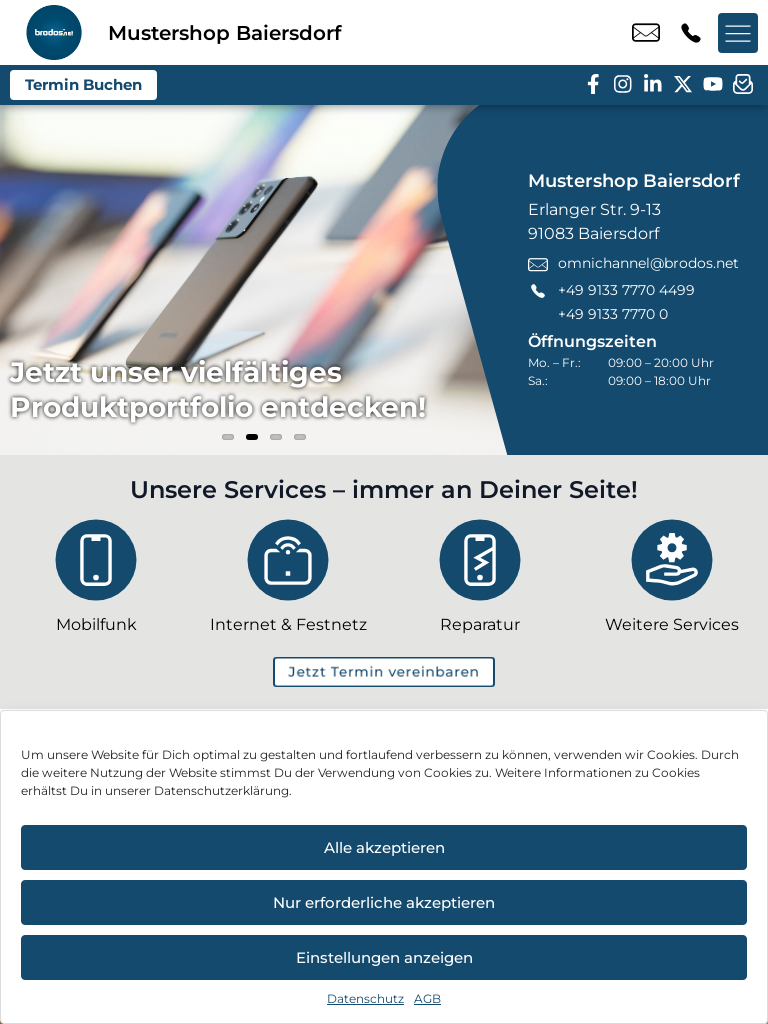

Set viewport to mobile dimensions (375x667)
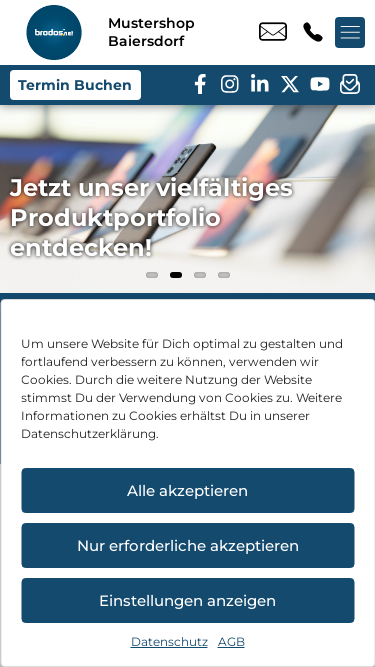

Waited for network idle on mobile viewport
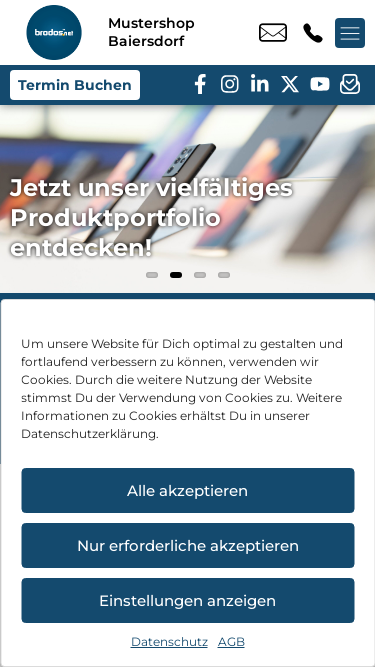

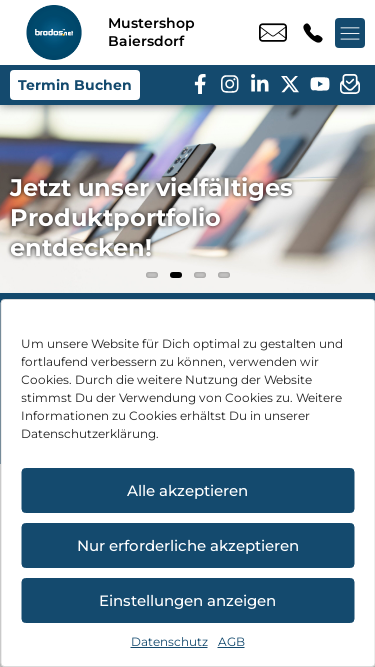